Navigates to JPL Space images page and clicks the full image button to view the featured image in a lightbox

Starting URL: https://data-class-jpl-space.s3.amazonaws.com/JPL_Space/index.html

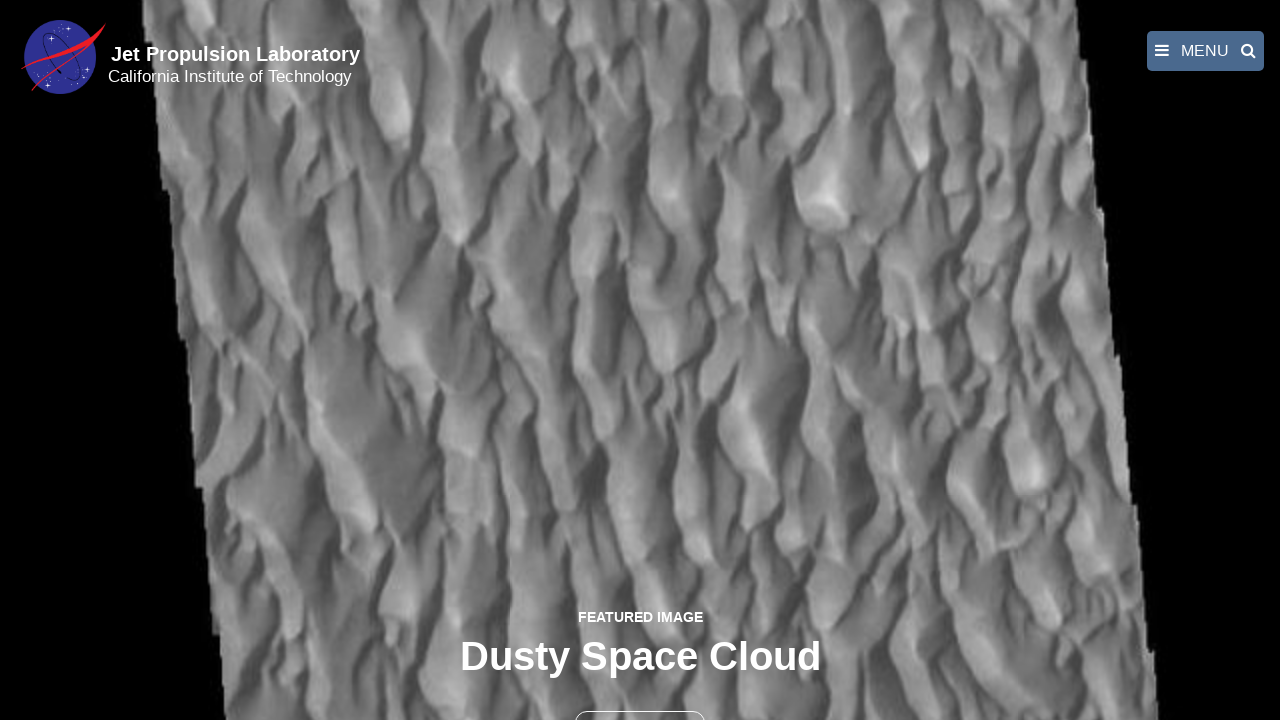

Navigated to JPL Space images page
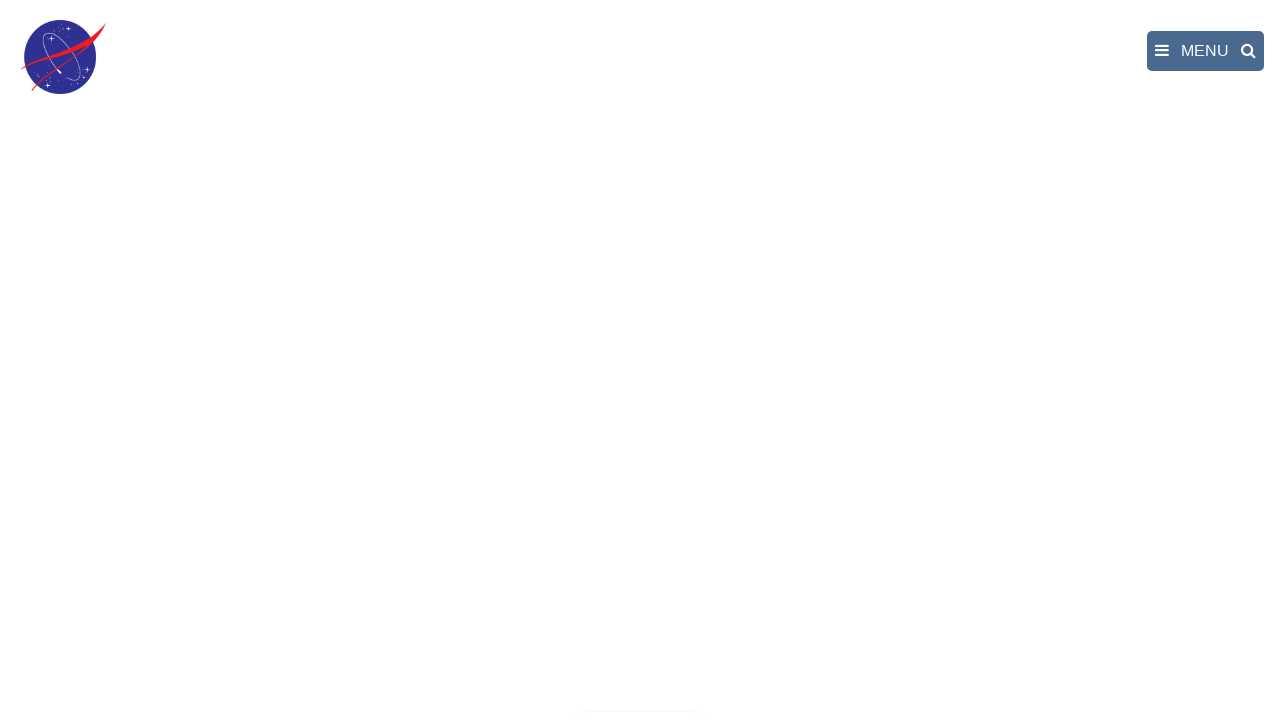

Clicked the full image button to open featured image in lightbox at (640, 699) on button >> nth=1
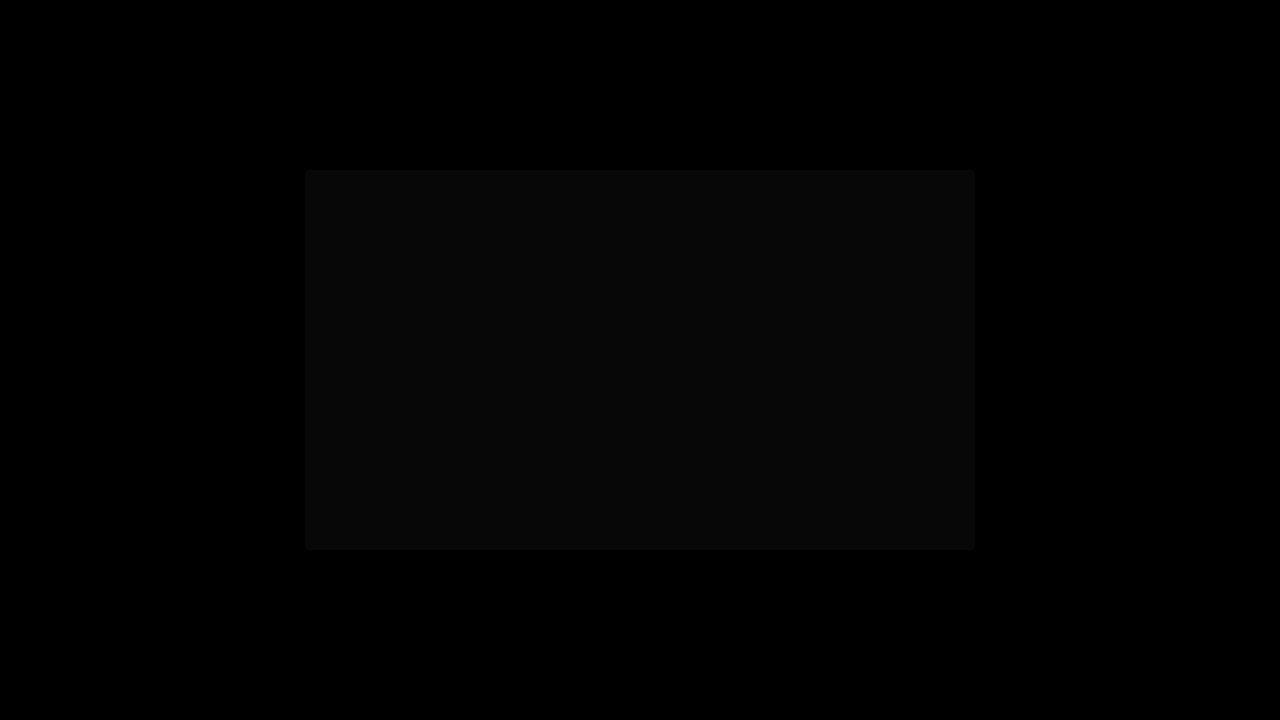

Featured image lightbox loaded with fancybox-image
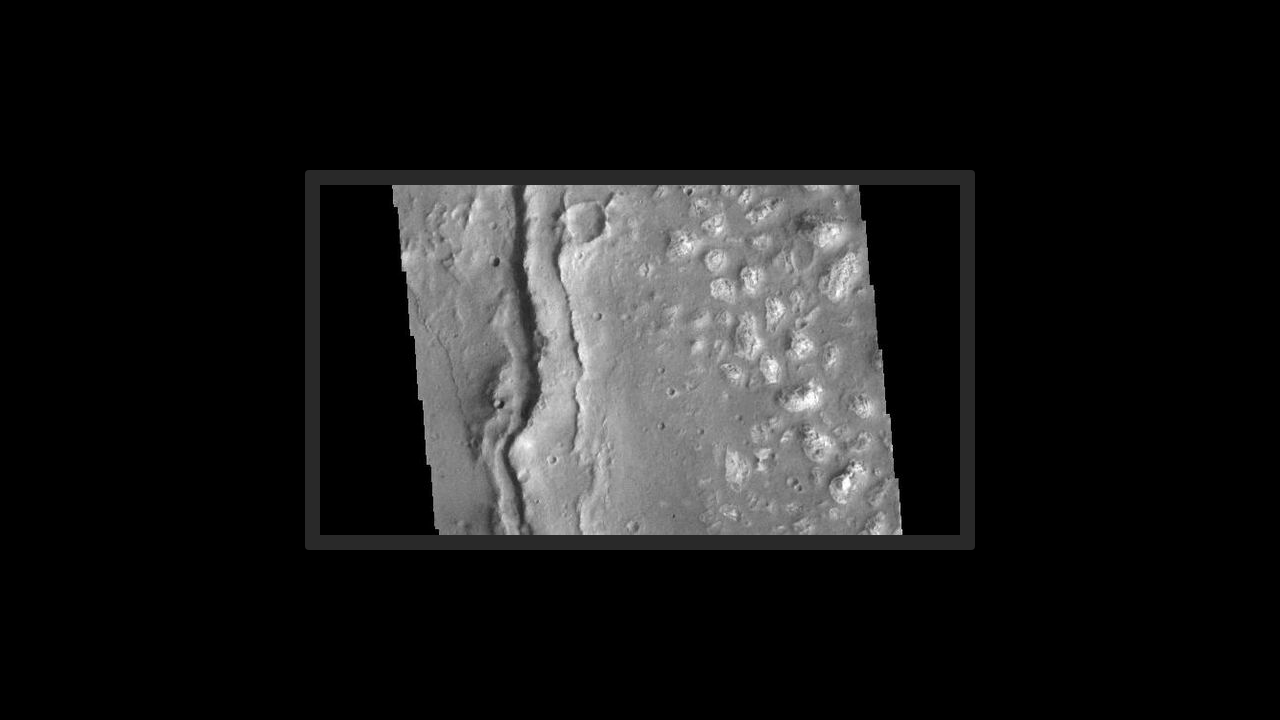

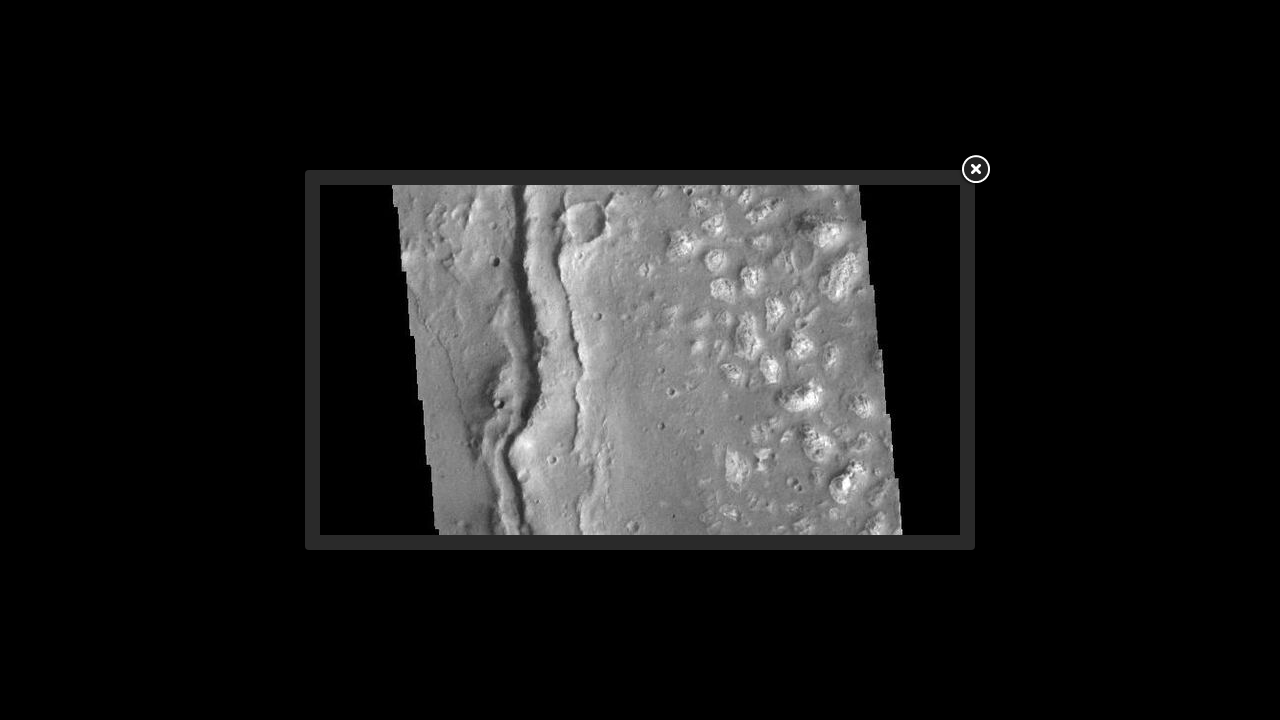